Tests FAQ accordion item 7 by clicking on it and verifying the answer text about order cancellation without penalty is displayed correctly.

Starting URL: https://qa-scooter.praktikum-services.ru/

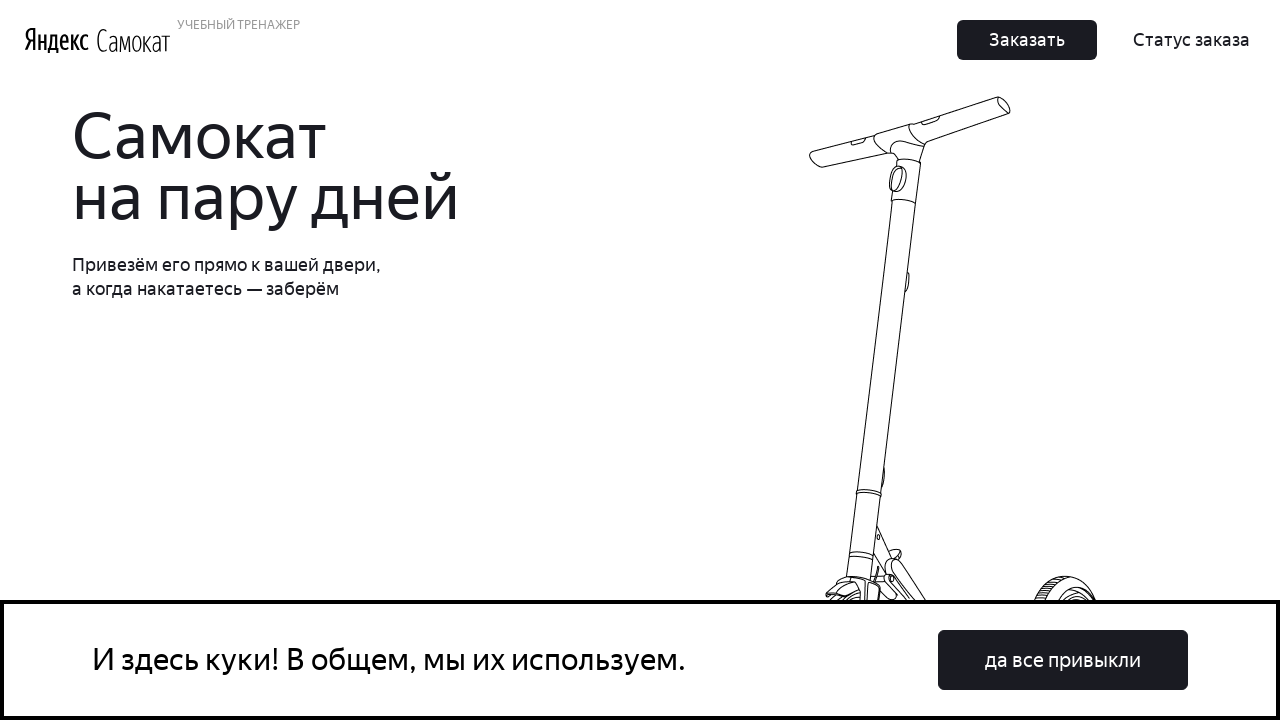

Scrolled FAQ item 7 into view
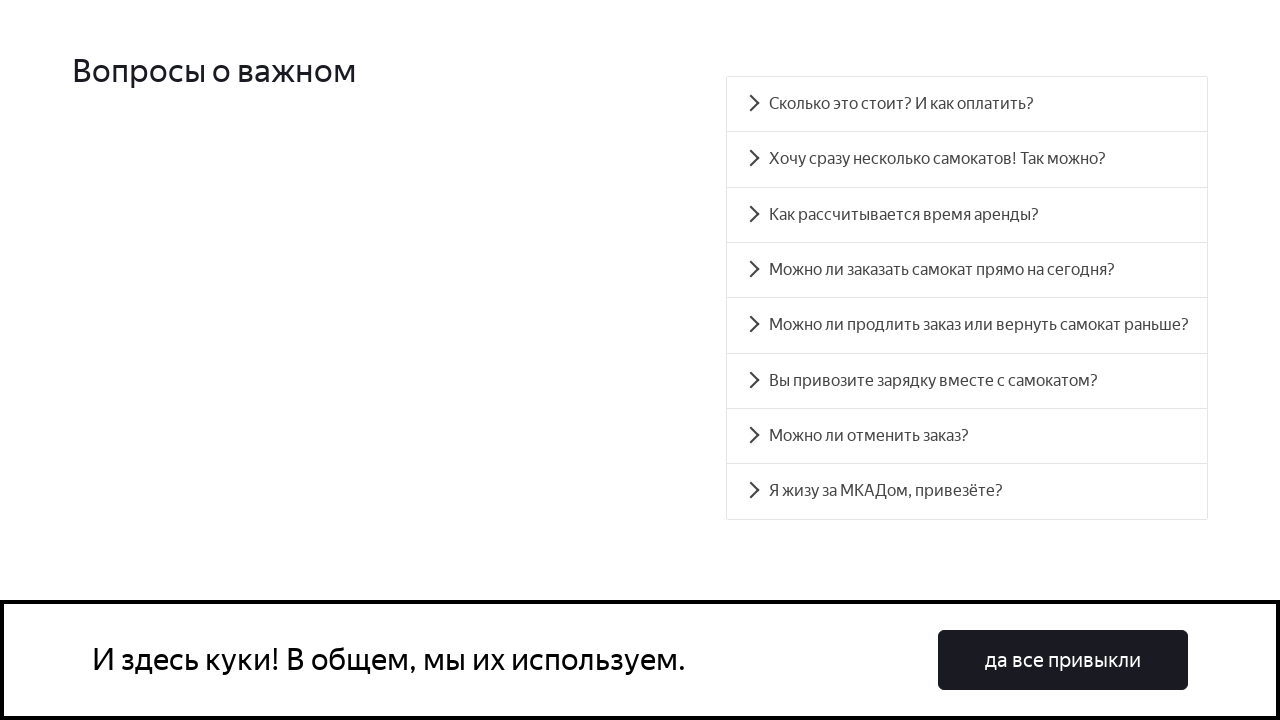

Clicked on FAQ accordion item 7 at (967, 436) on xpath=//div[@class = 'accordion__item'][7]
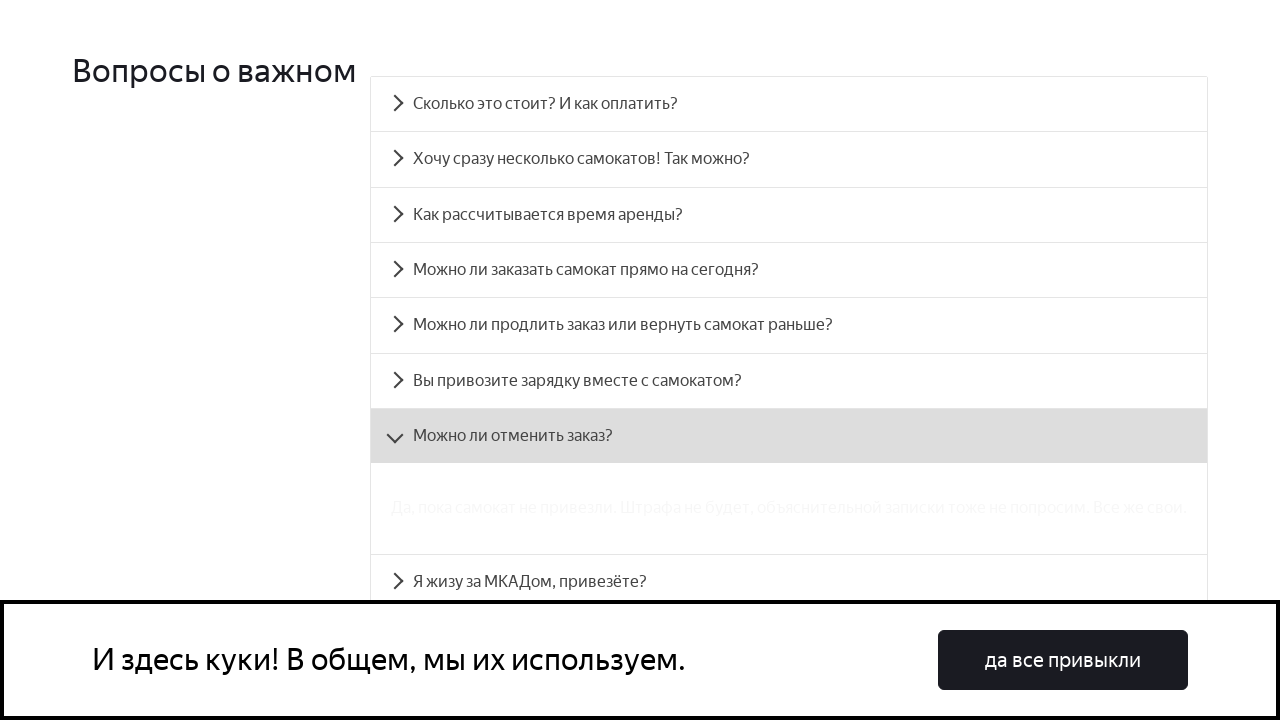

FAQ item 7 panel became visible with answer text about order cancellation
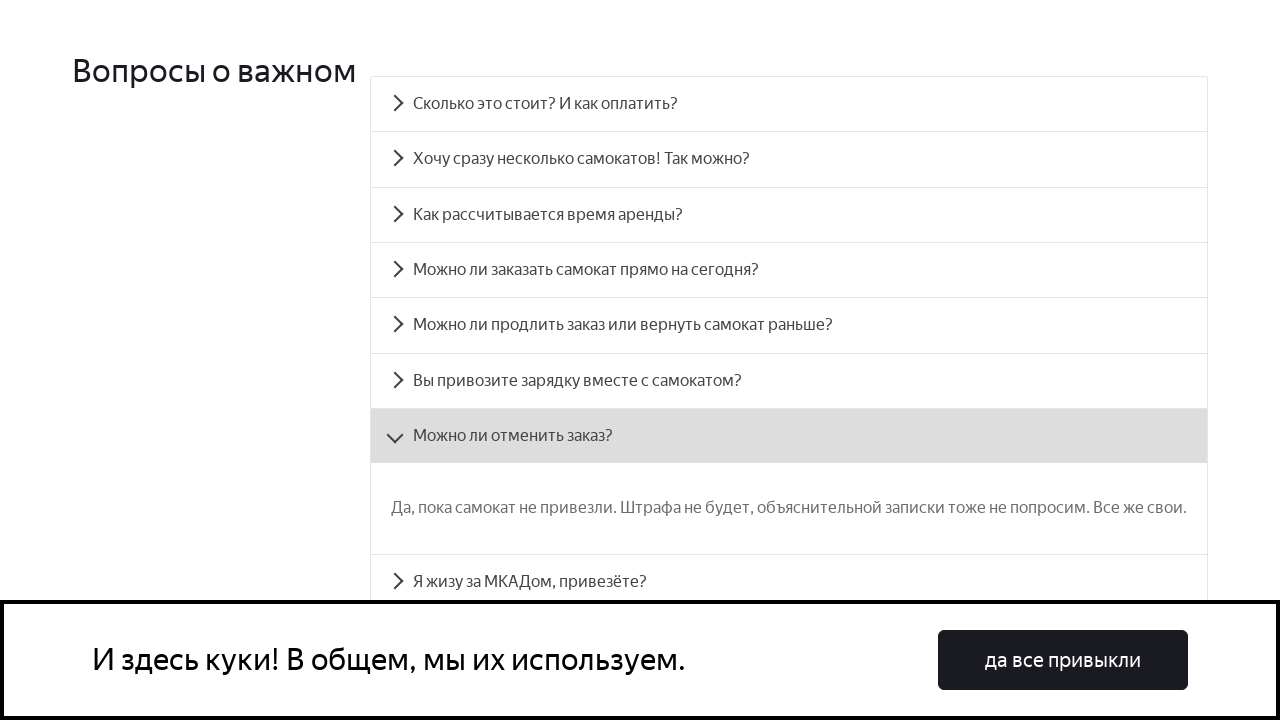

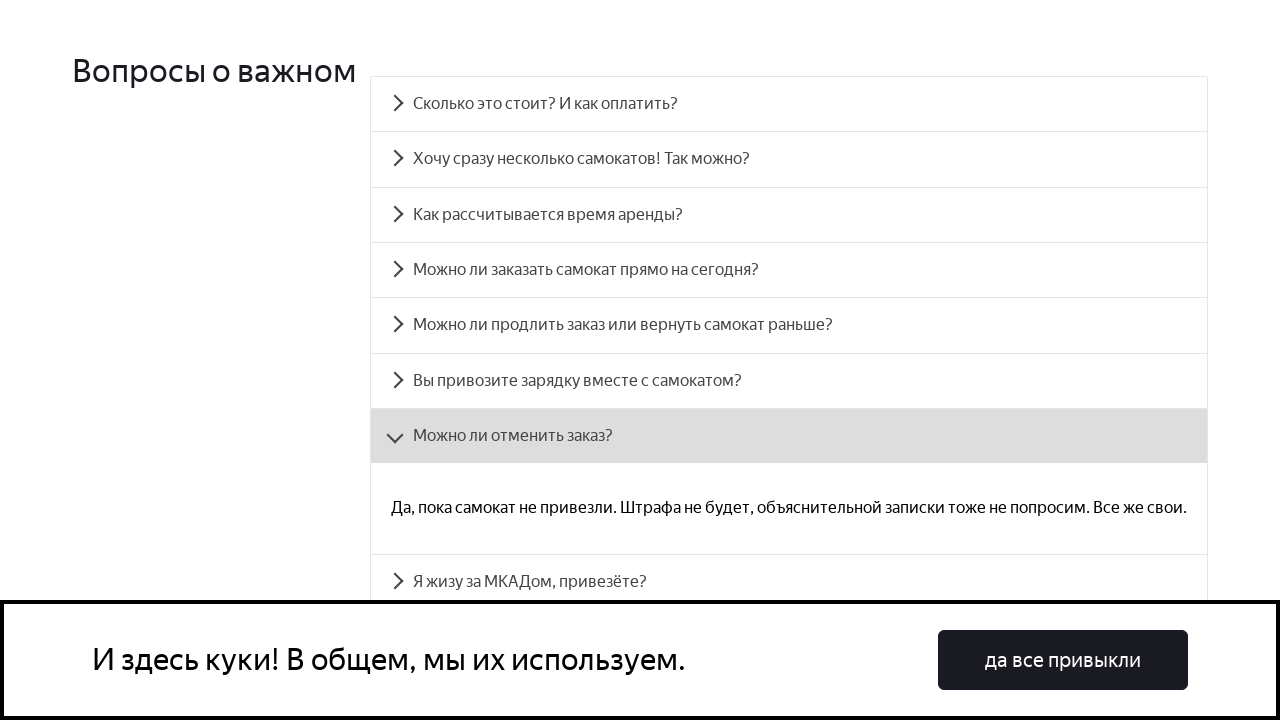